Tests date picker functionality by opening the calendar and selecting a specific date using year, month, and day dropdowns

Starting URL: https://demoqa.com/date-picker

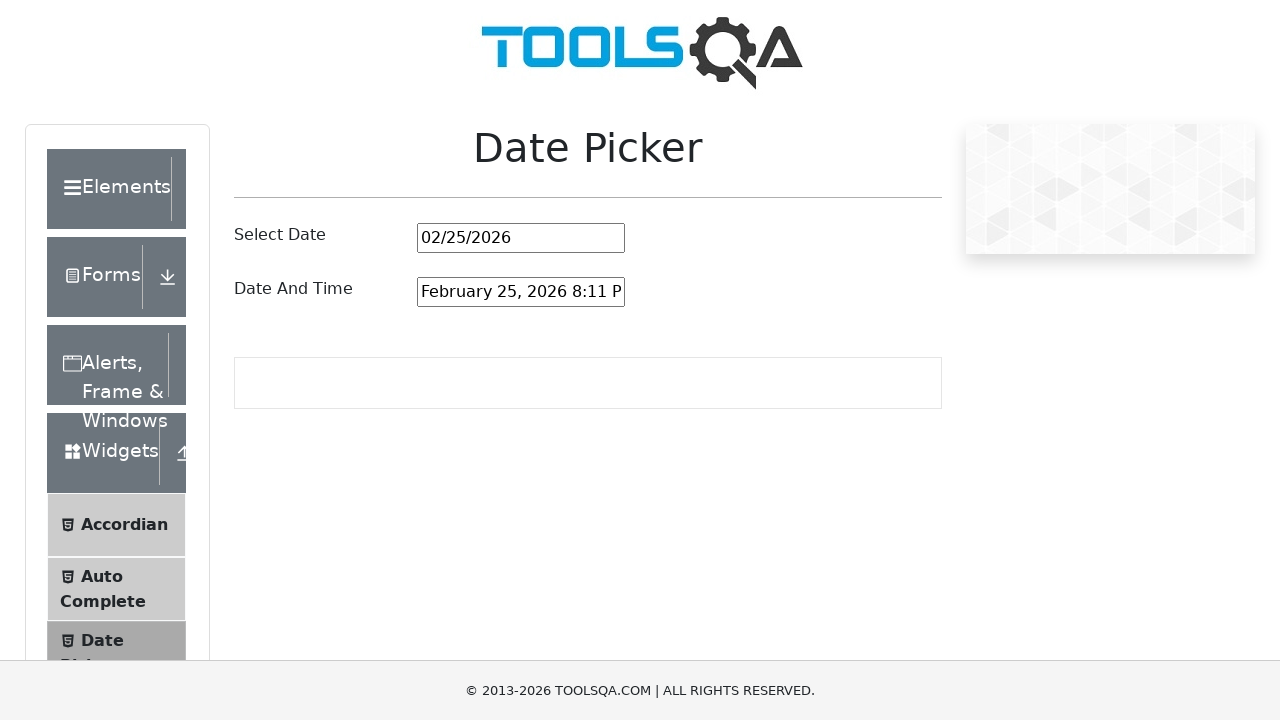

Clicked date input field to open calendar picker at (521, 238) on #datePickerMonthYearInput
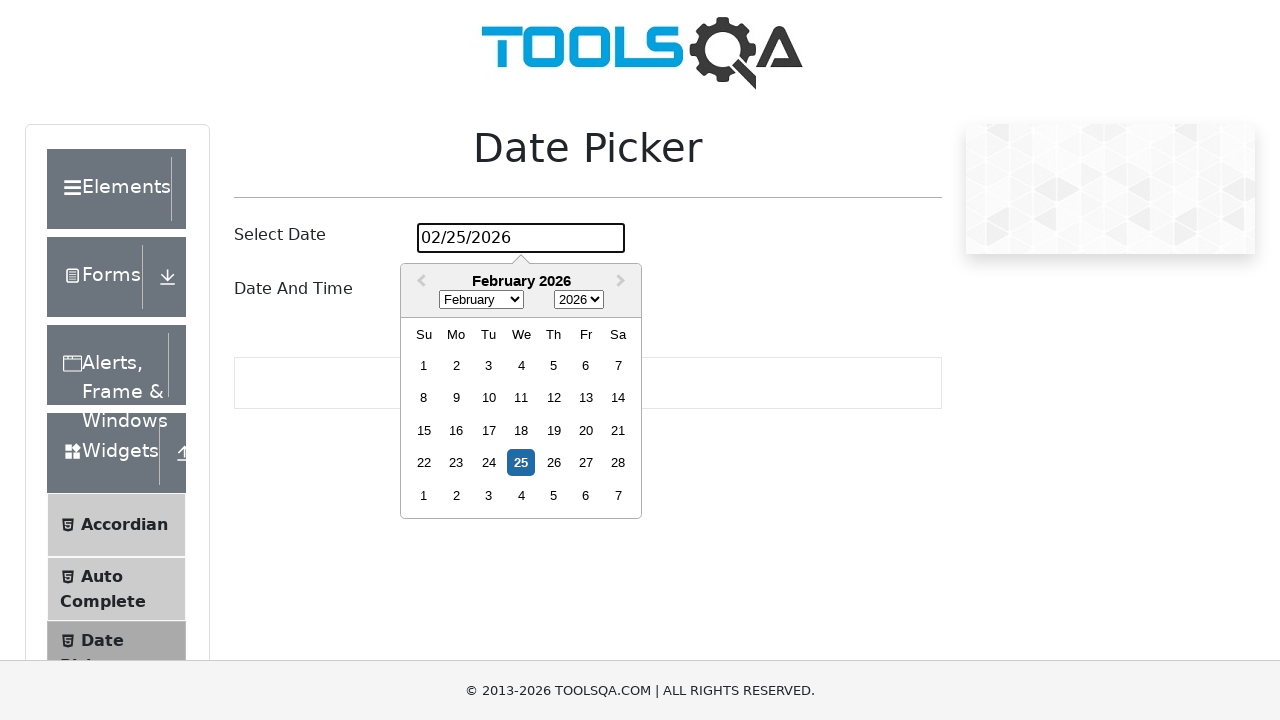

Selected year 2024 from year dropdown on .react-datepicker__year-select
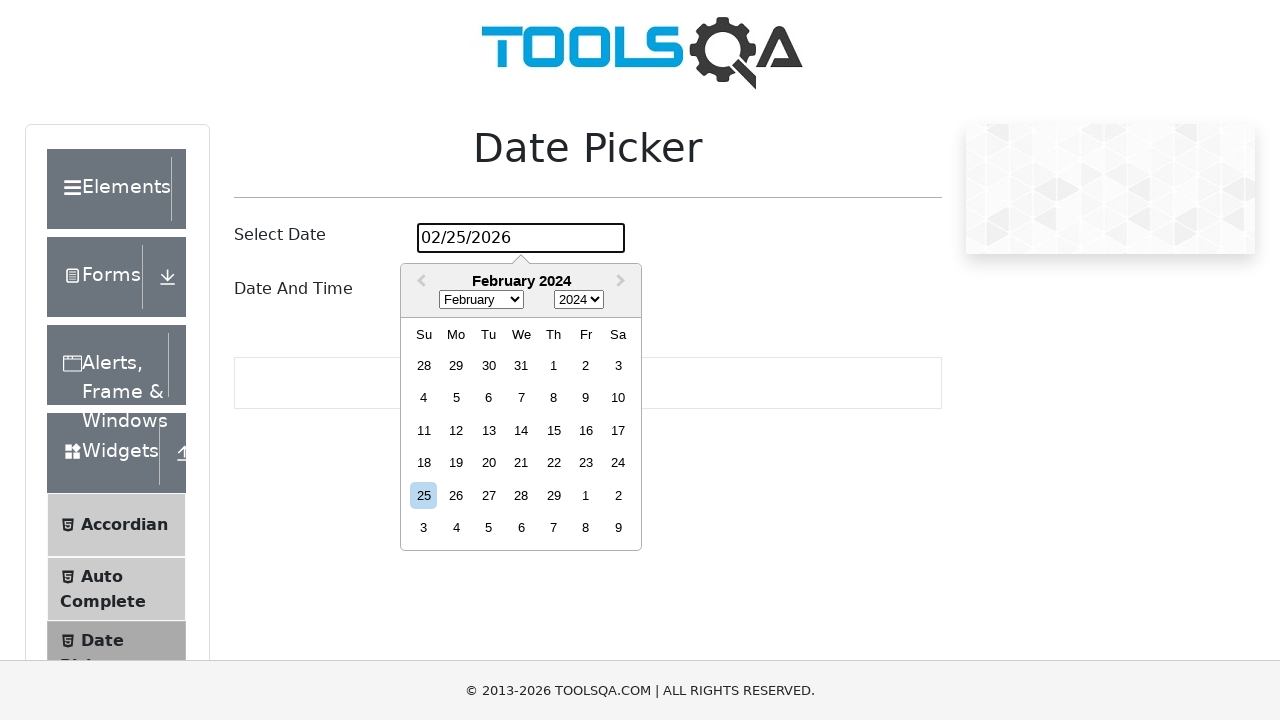

Selected January from month dropdown on .react-datepicker__month-select
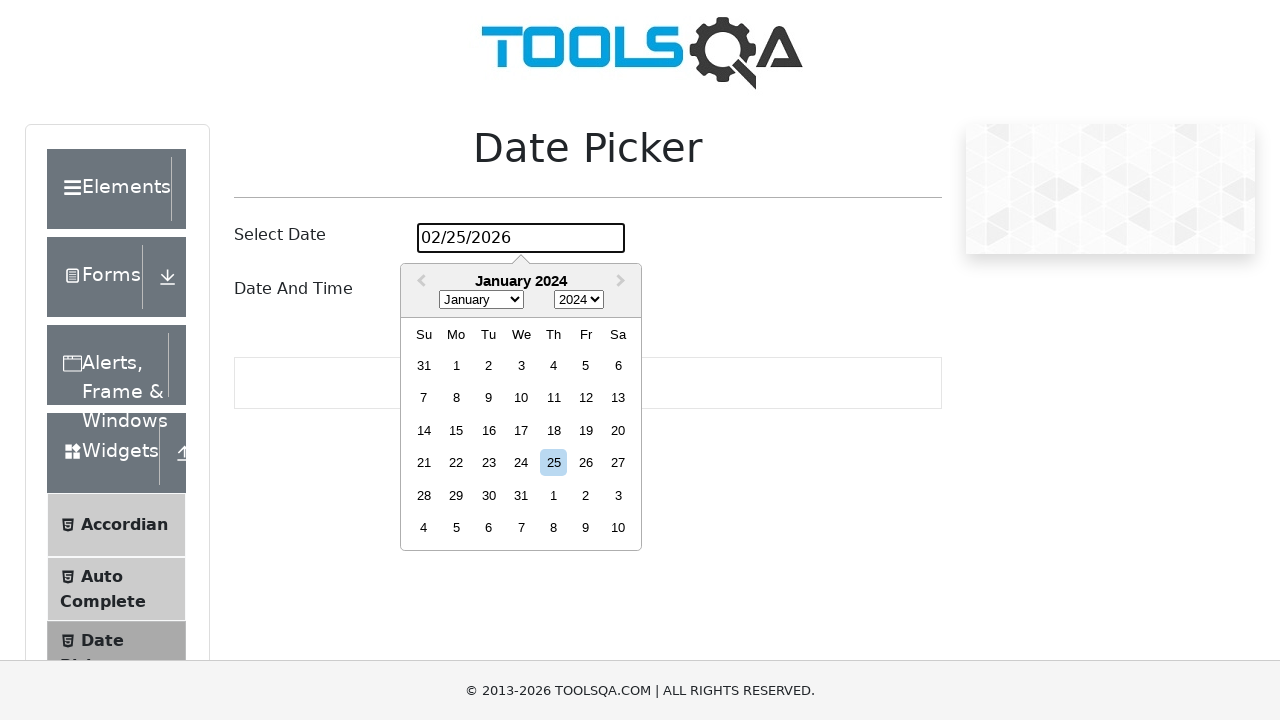

Clicked on the 23rd day of January at (489, 463) on xpath=//*[contains(@aria-label,'January') and contains(@class,'023')]
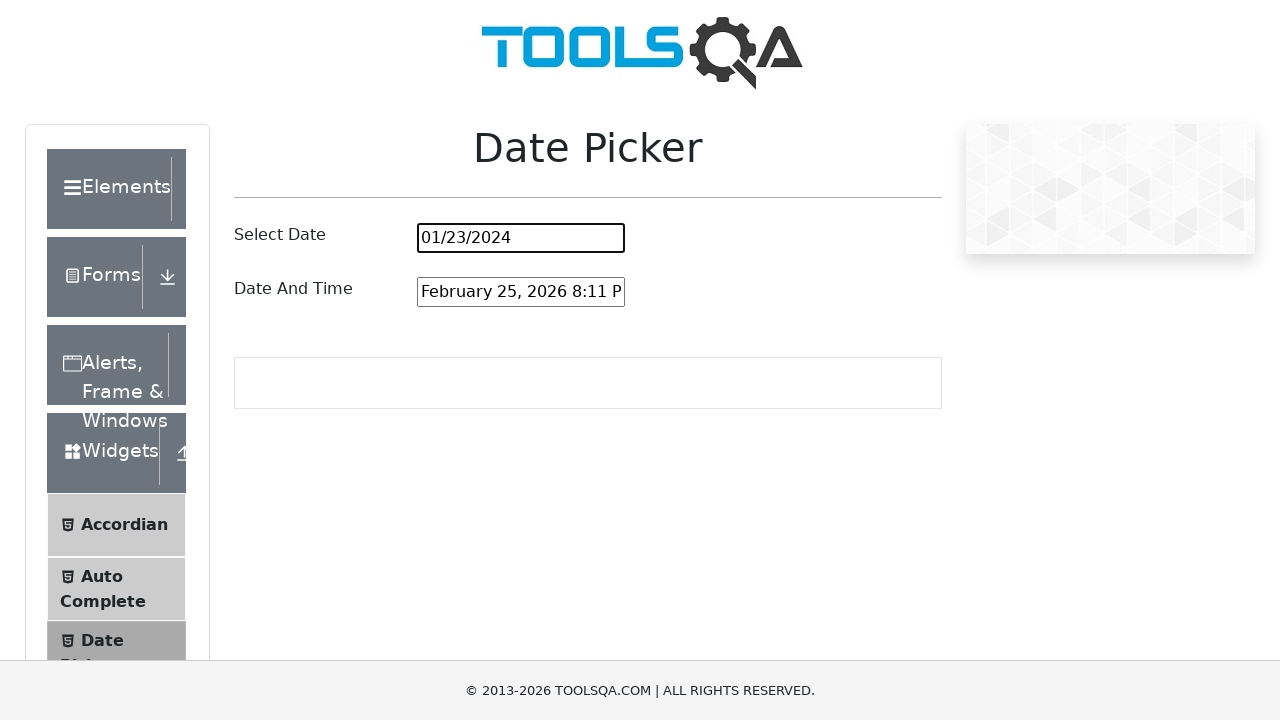

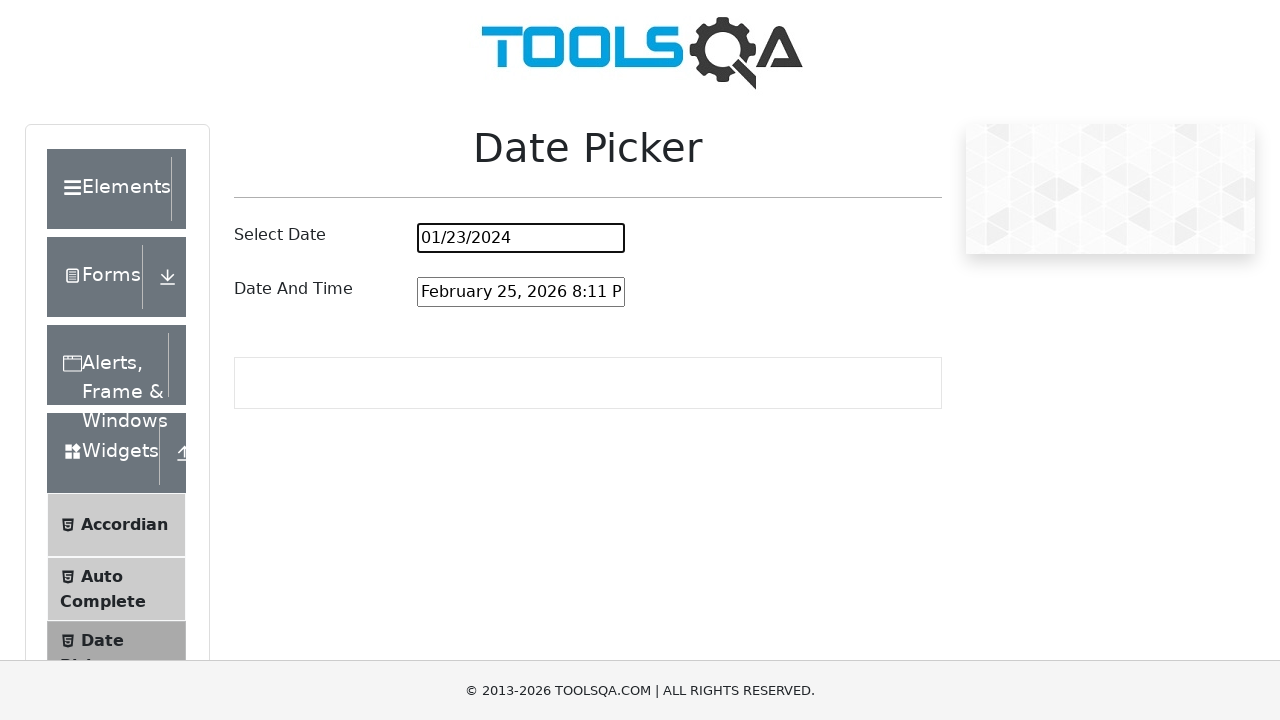